Tests modal dialog close functionality by opening the modal and clicking the close button to dismiss it

Starting URL: https://formy-project.herokuapp.com/modal

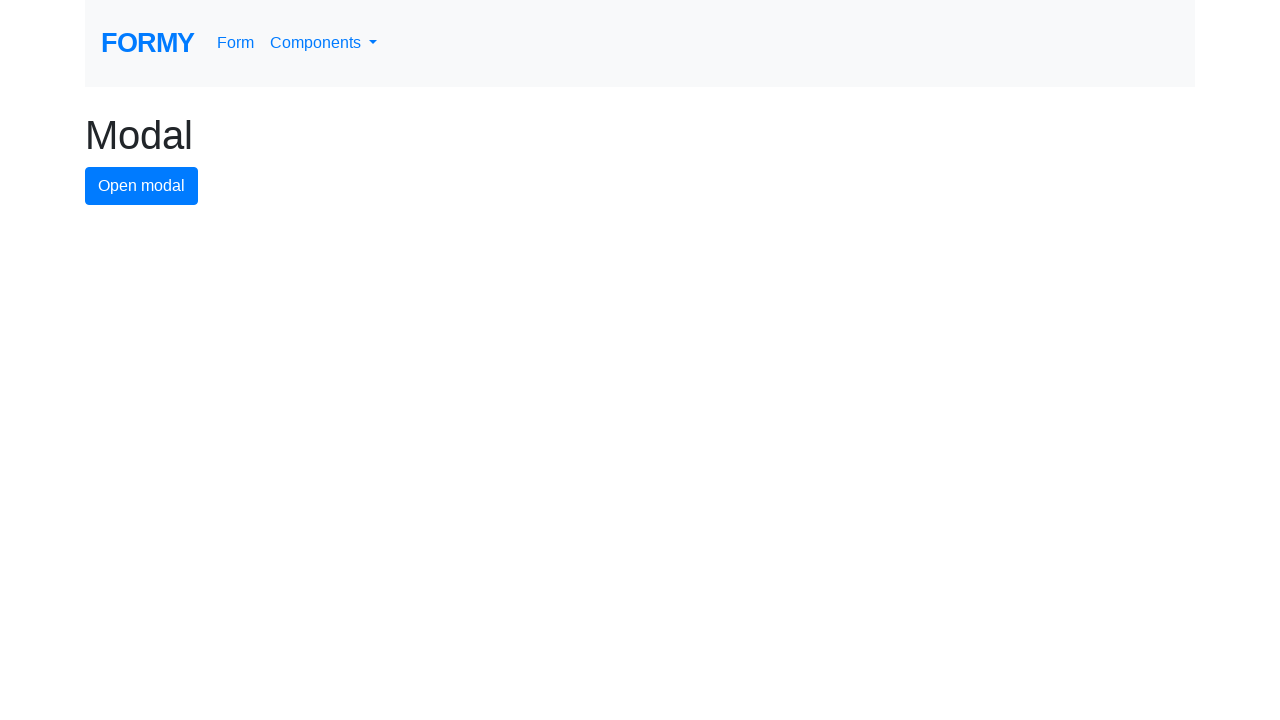

Waited for page heading to load
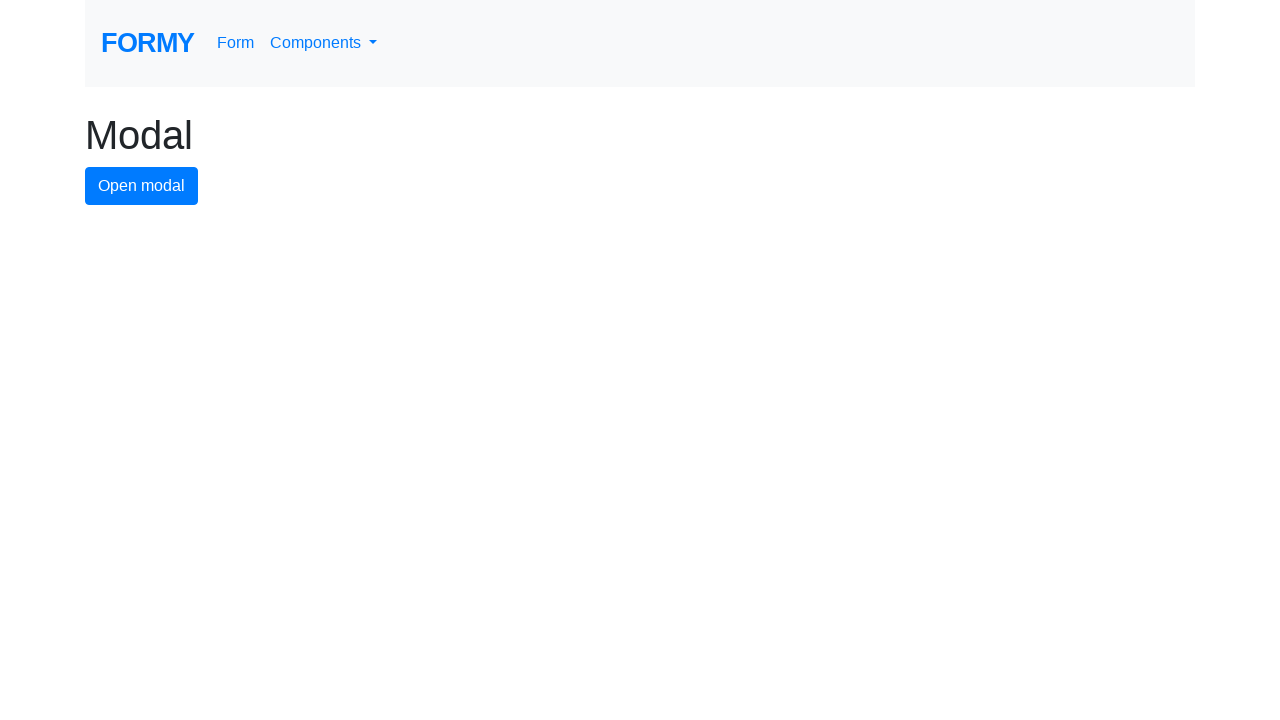

Clicked modal button to open modal dialog at (142, 186) on #modal-button
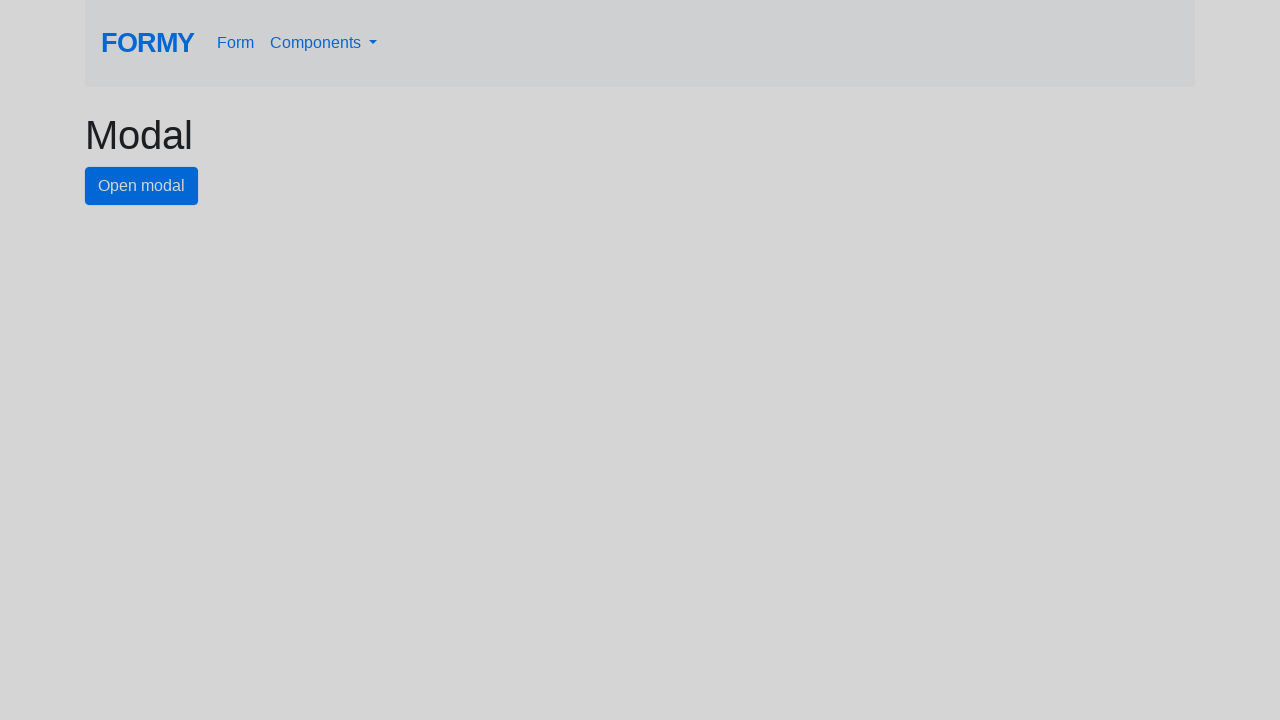

Modal dialog appeared and became visible
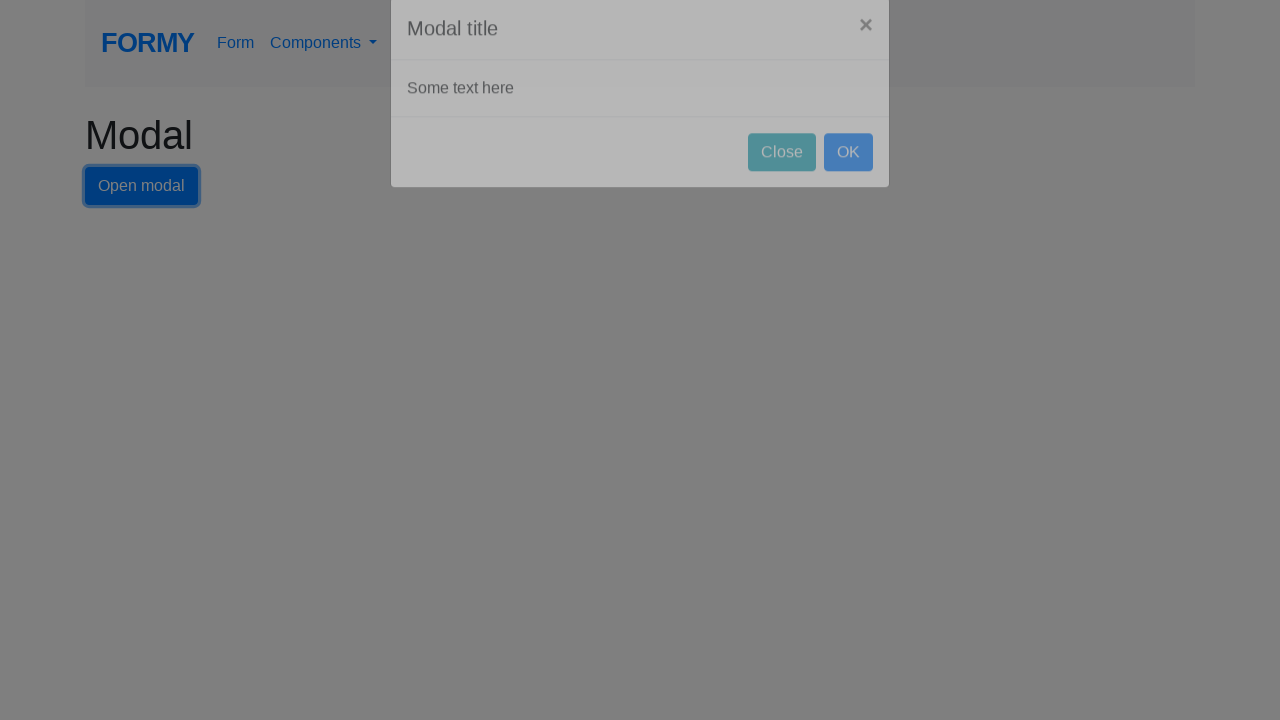

Clicked close button in modal dialog at (782, 184) on #close-button
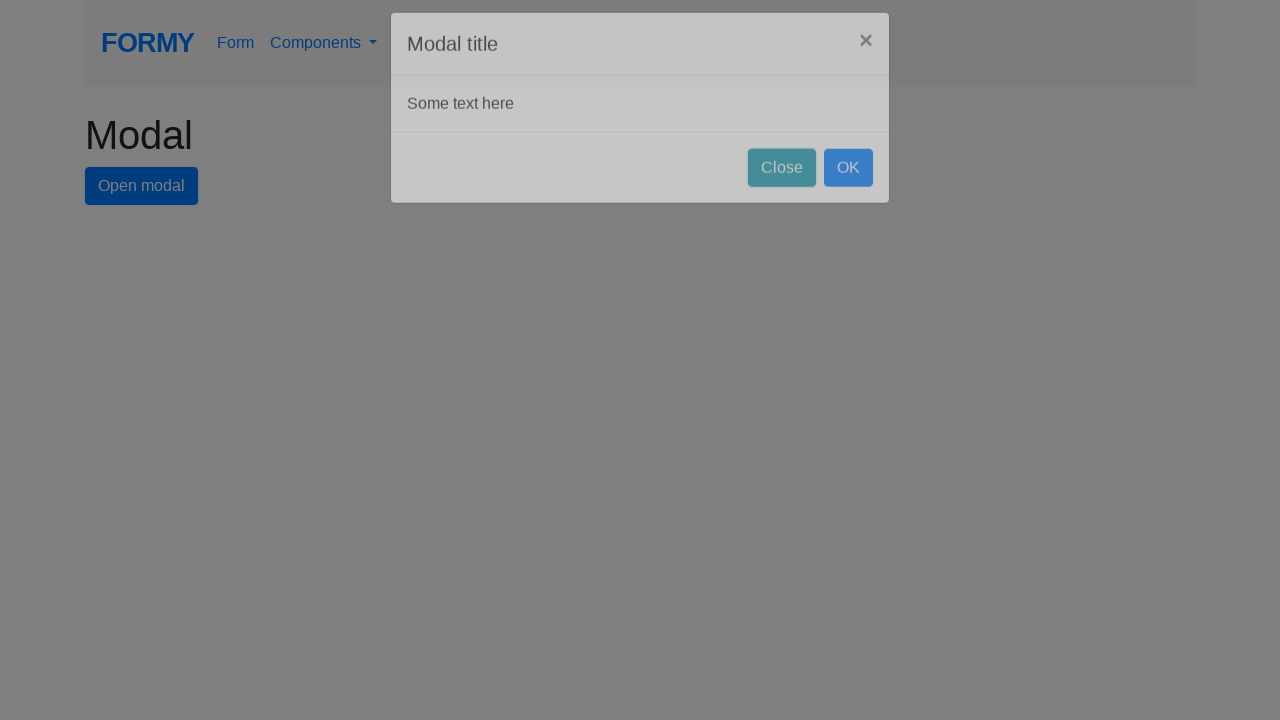

Modal dialog closed successfully and is now hidden
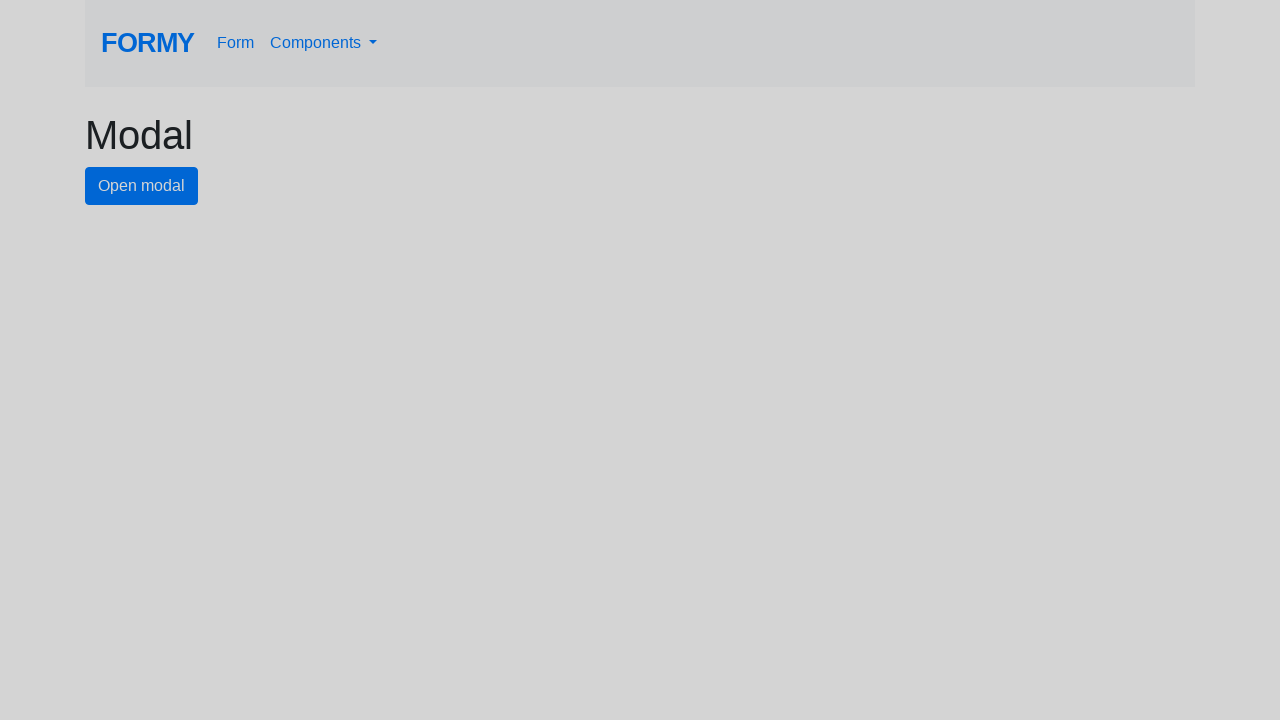

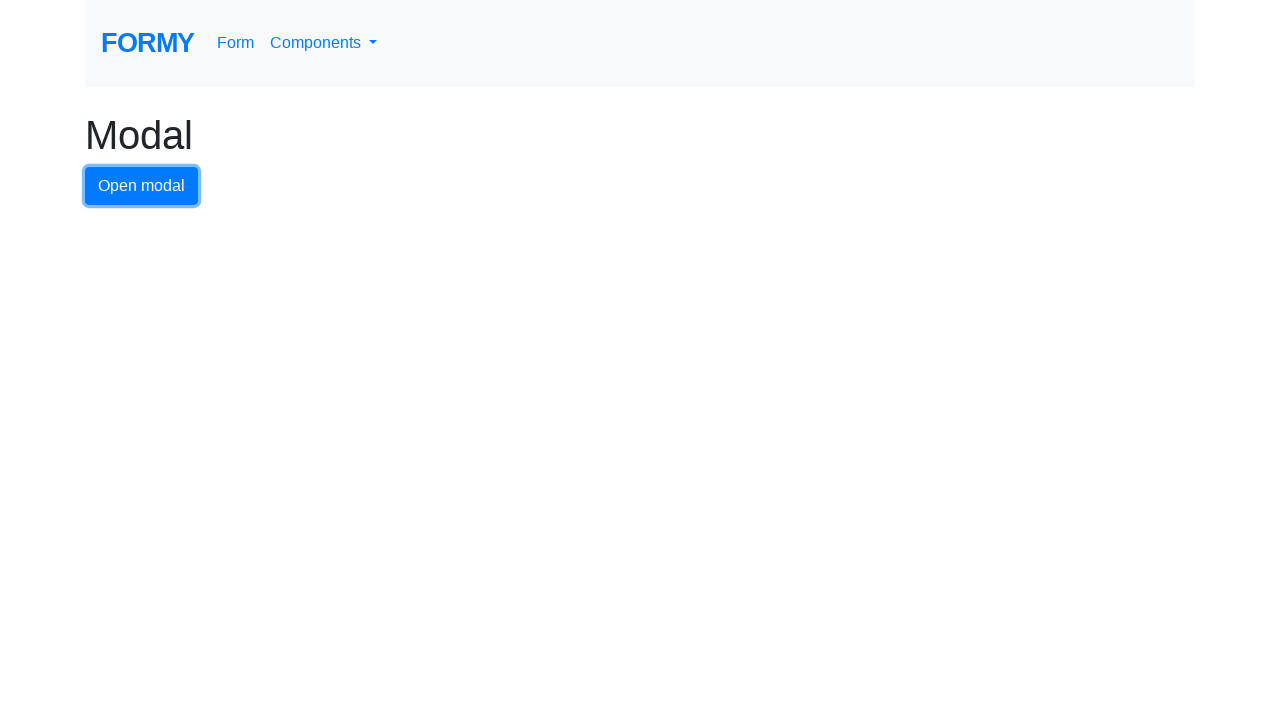